Tests filling a text input field, submitting the form, and verifying the result text is displayed

Starting URL: https://www.qa-practice.com/elements/input/simple

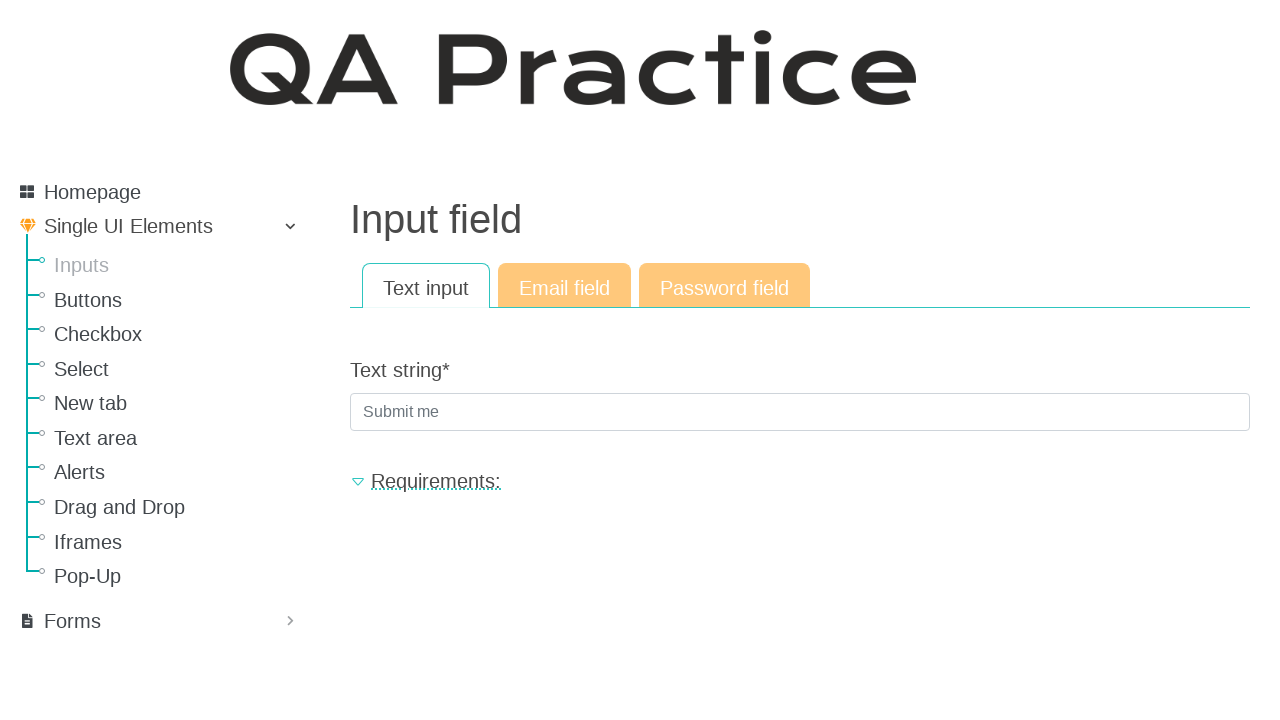

Filled text input field with 'TestMessage' on .textinput
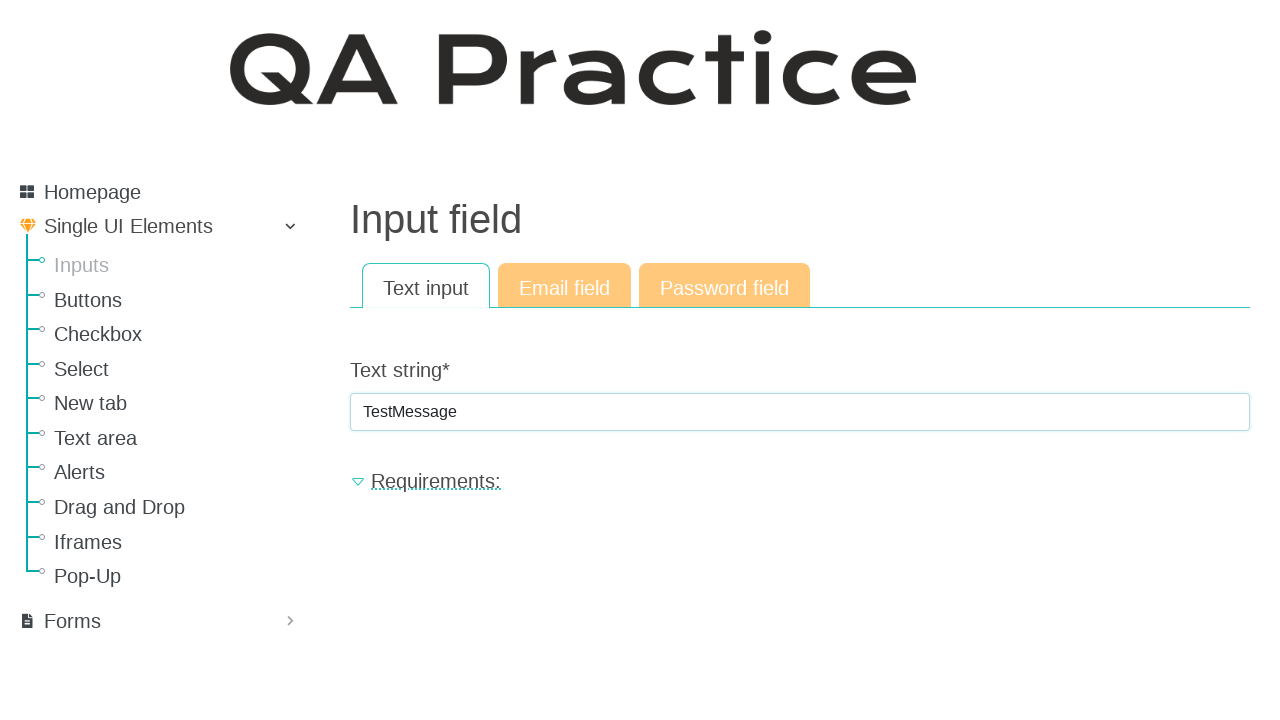

Pressed Enter to submit the form on .textinput
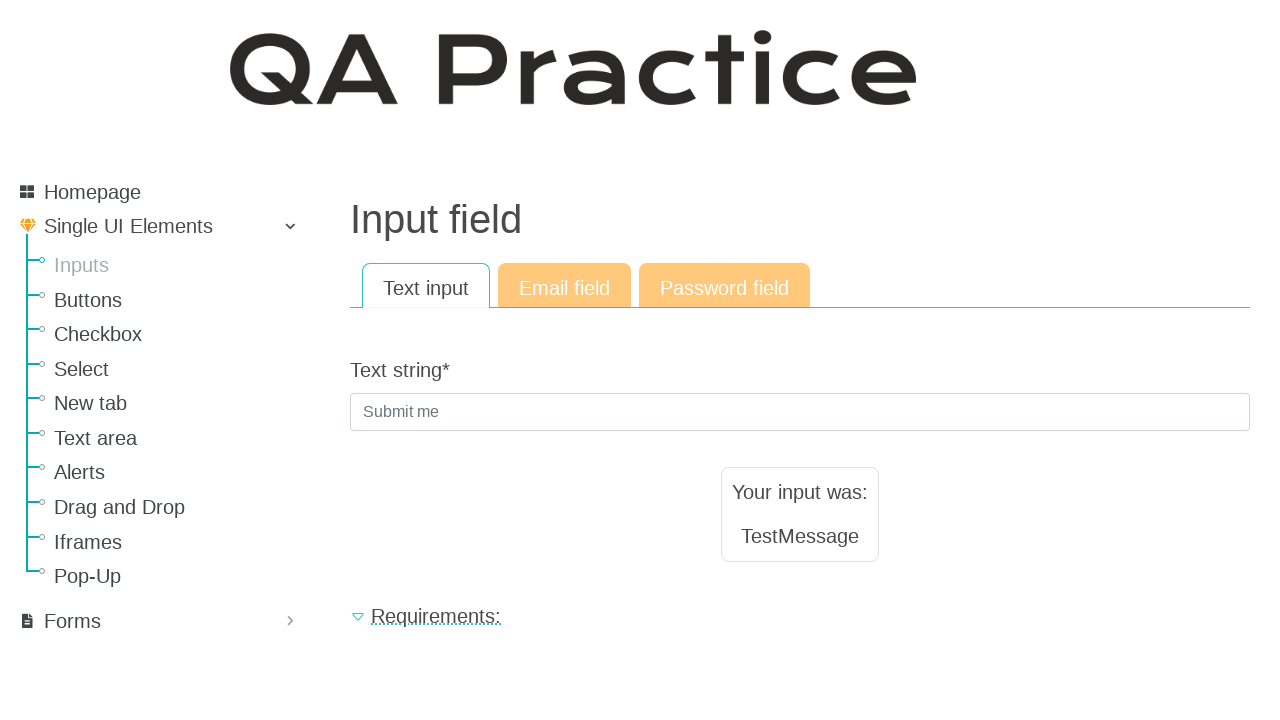

Result text element loaded and is visible
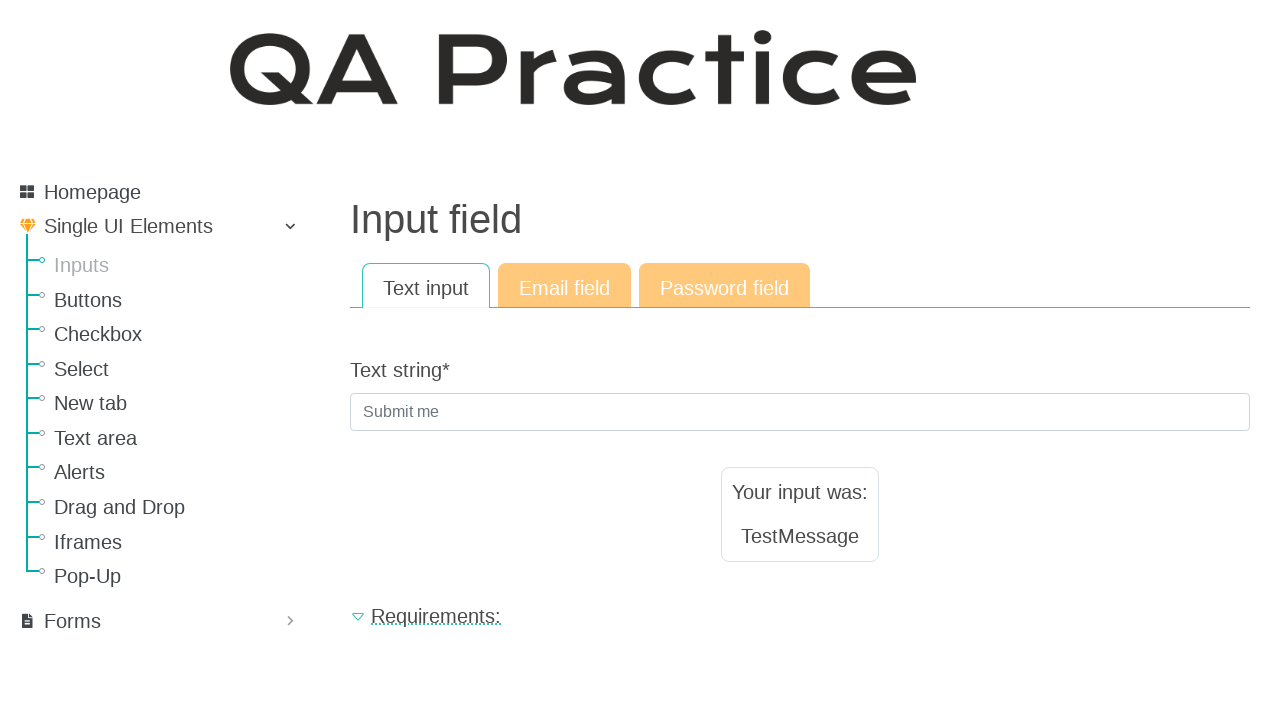

Verified that result text matches 'TestMessage'
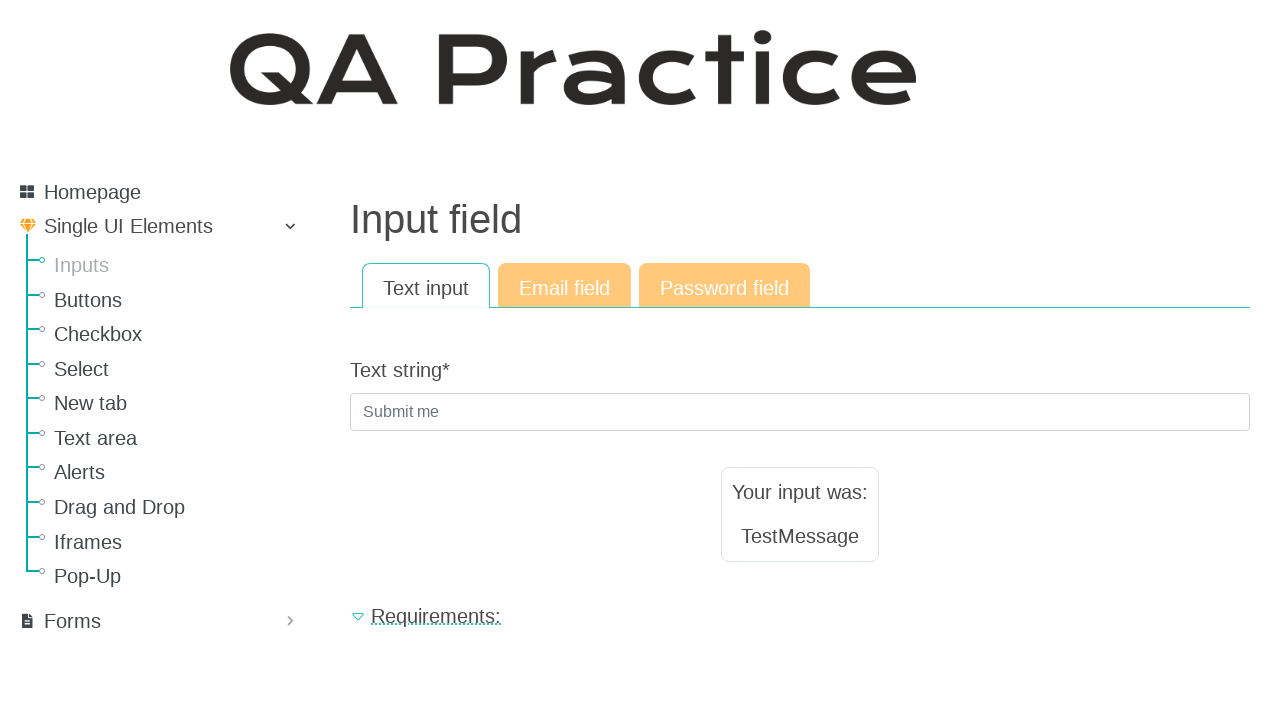

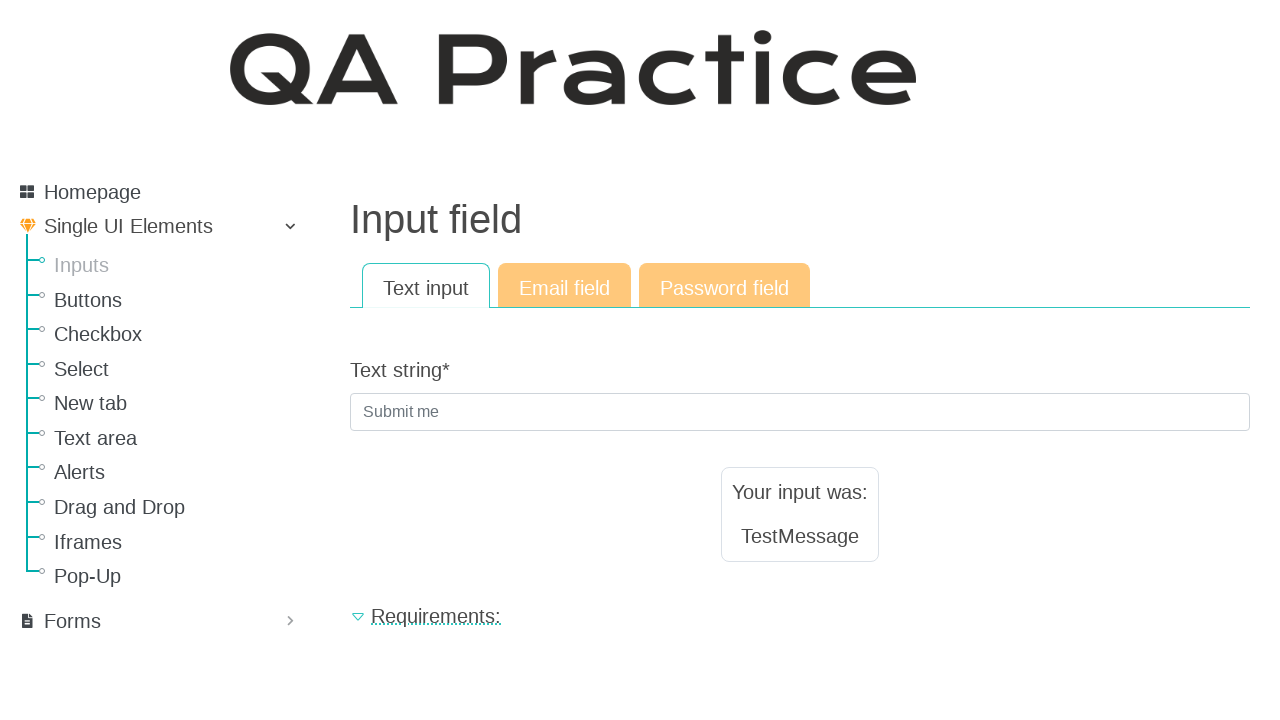